Navigates to FlightAware website and performs visual testing by taking a screenshot for comparison

Starting URL: https://www.flightaware.com/

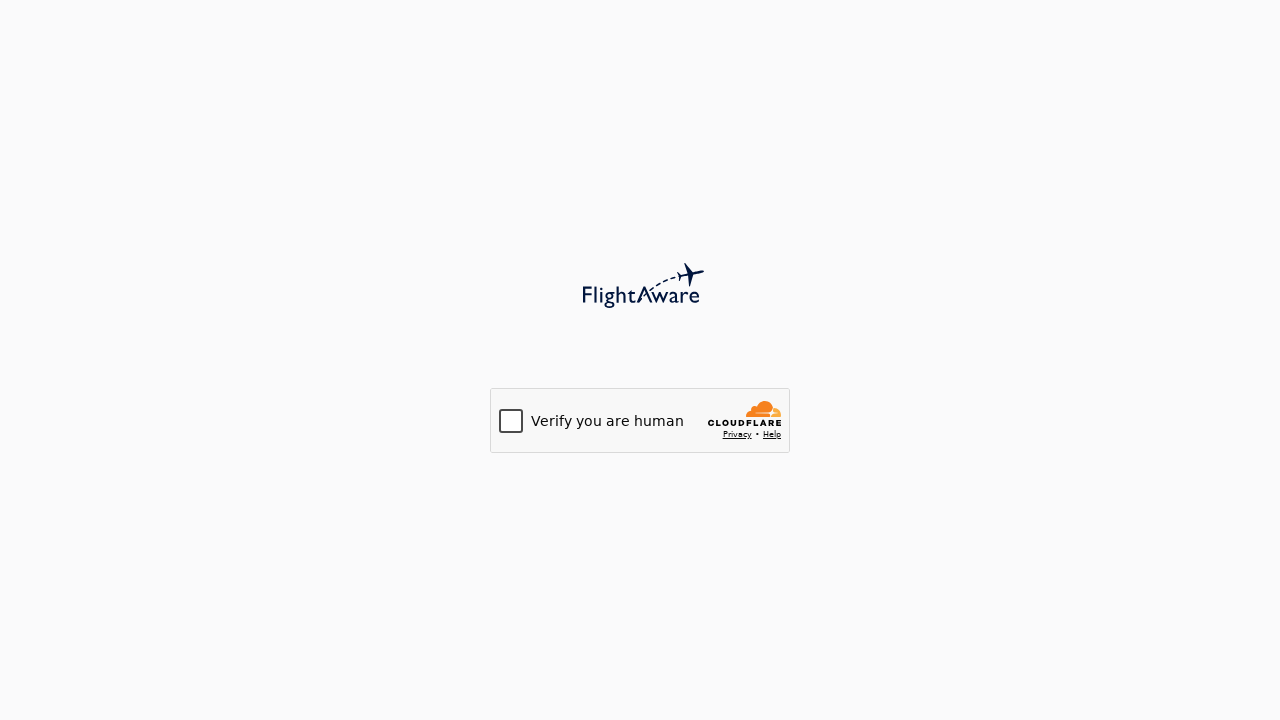

Navigated to FlightAware website
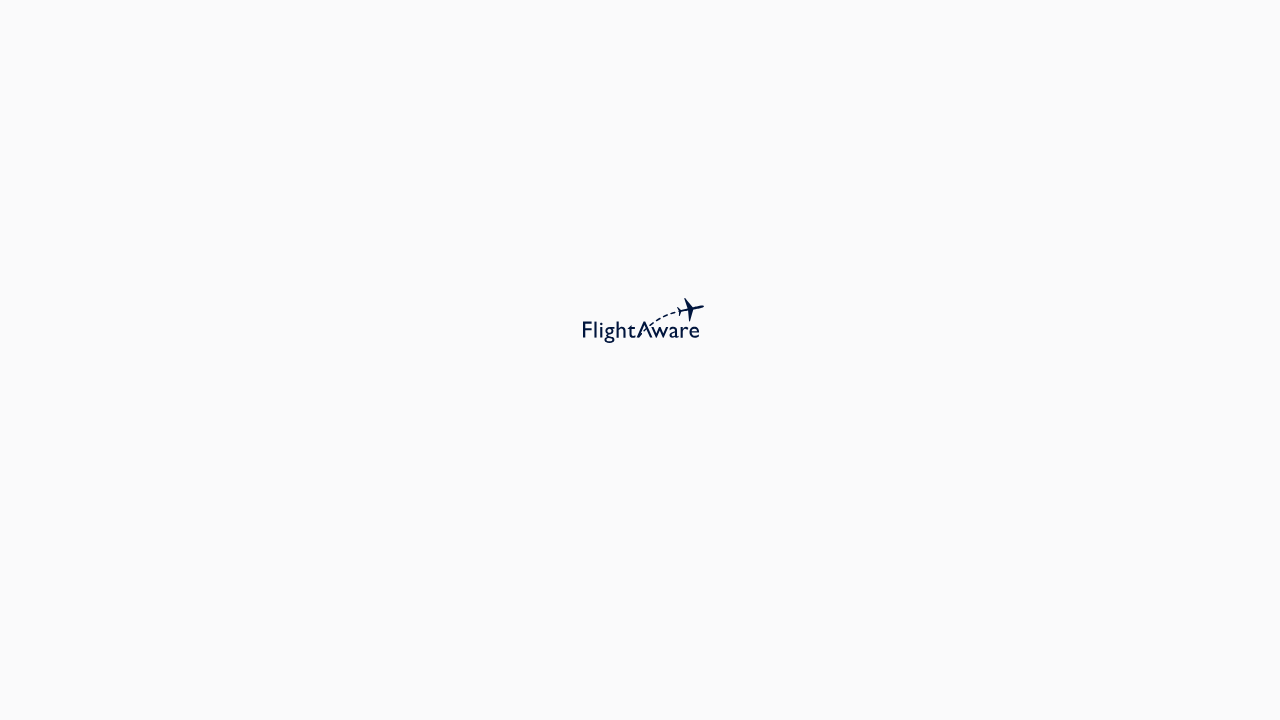

Captured visual snapshot of FlightAware homepage for comparison
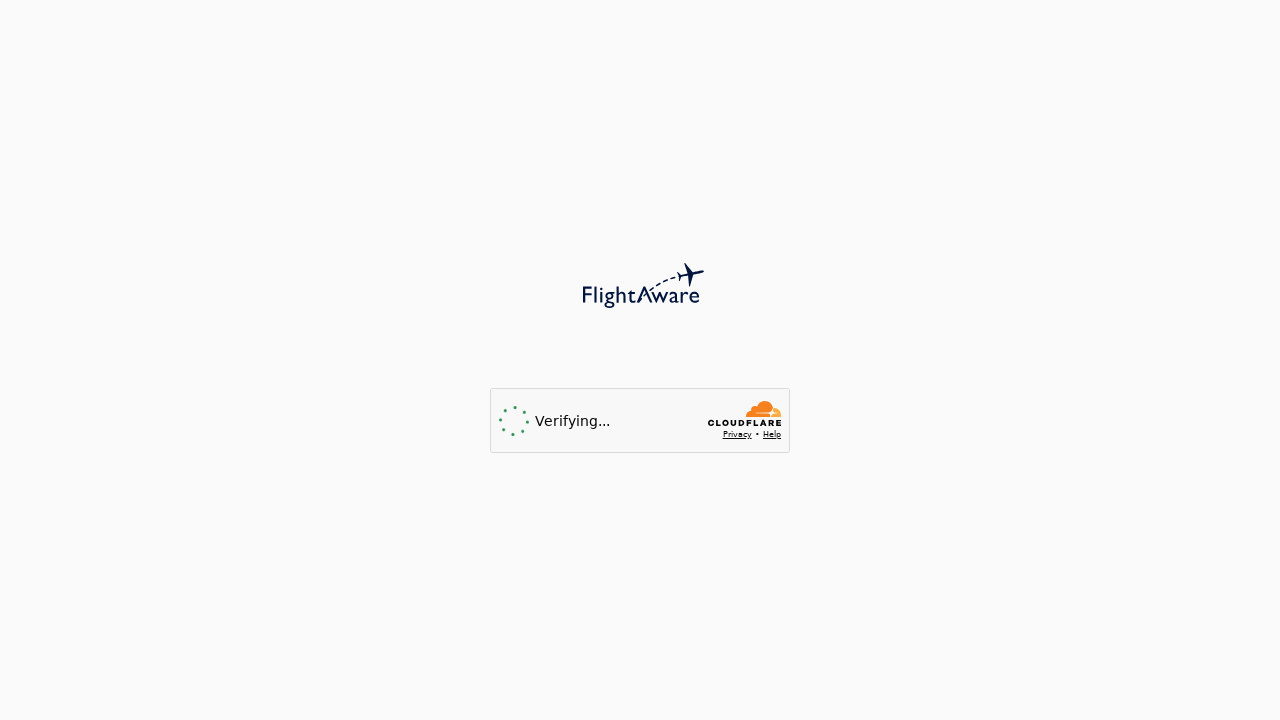

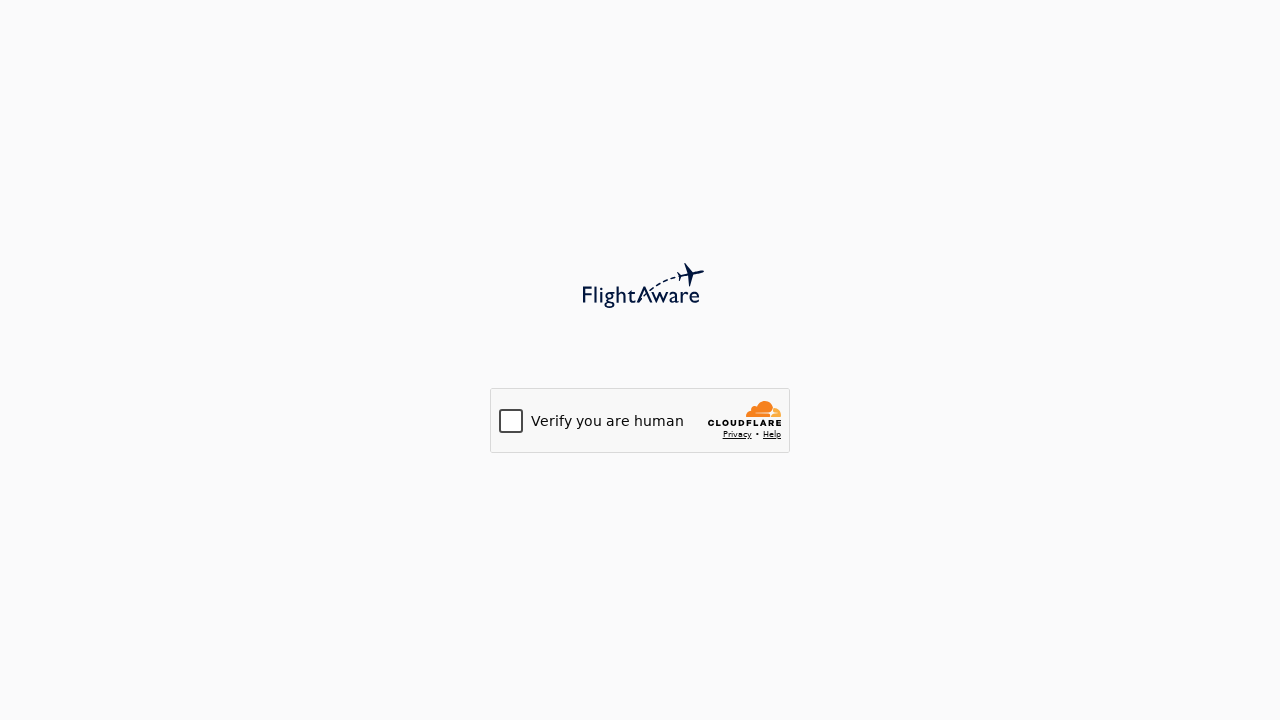